Tests that image elements are present and displayed on the ObsQura Zone homepage by locating elements with the img tag.

Starting URL: https://www.obsqurazone.com/

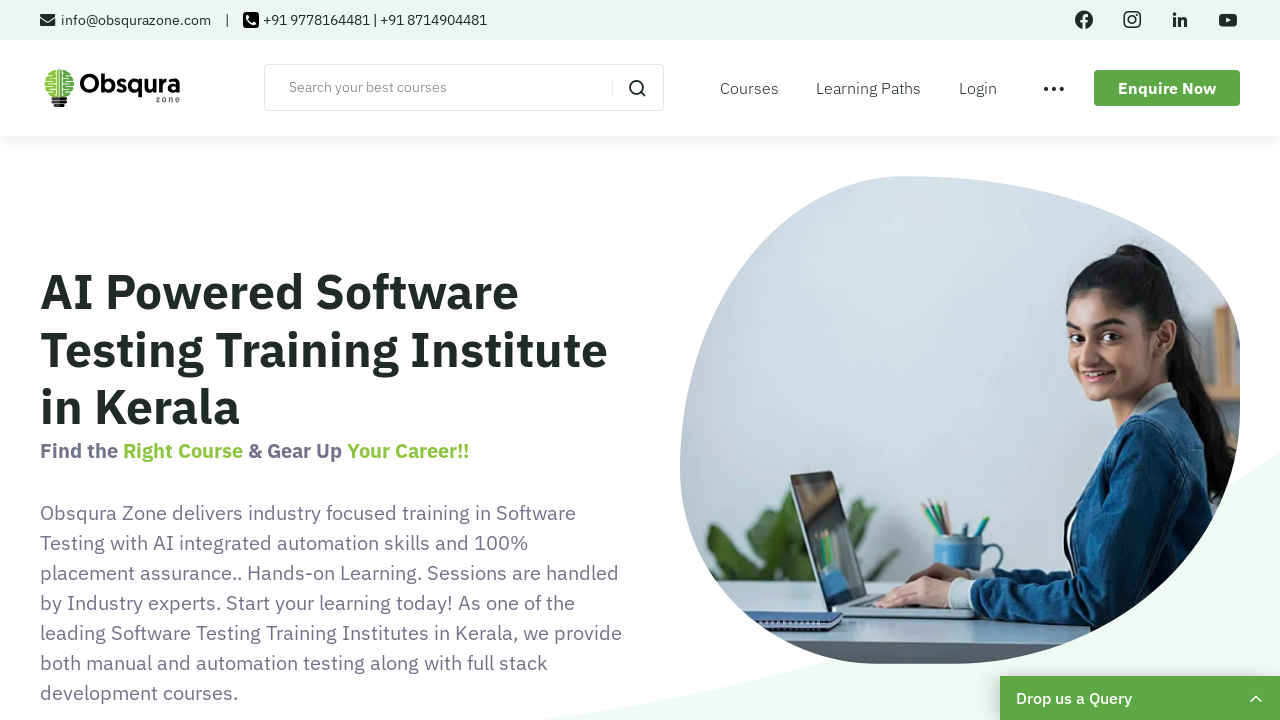

Waited for img elements to load on ObsQura Zone homepage
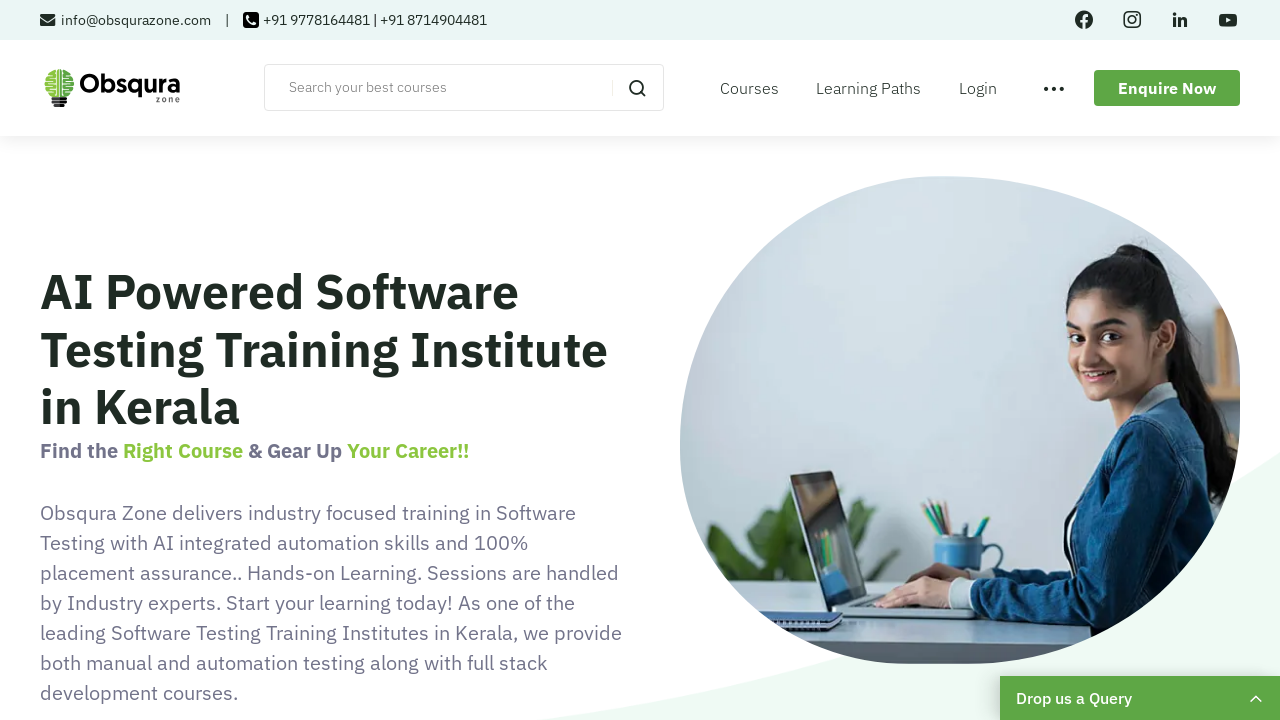

Located all img elements on the page
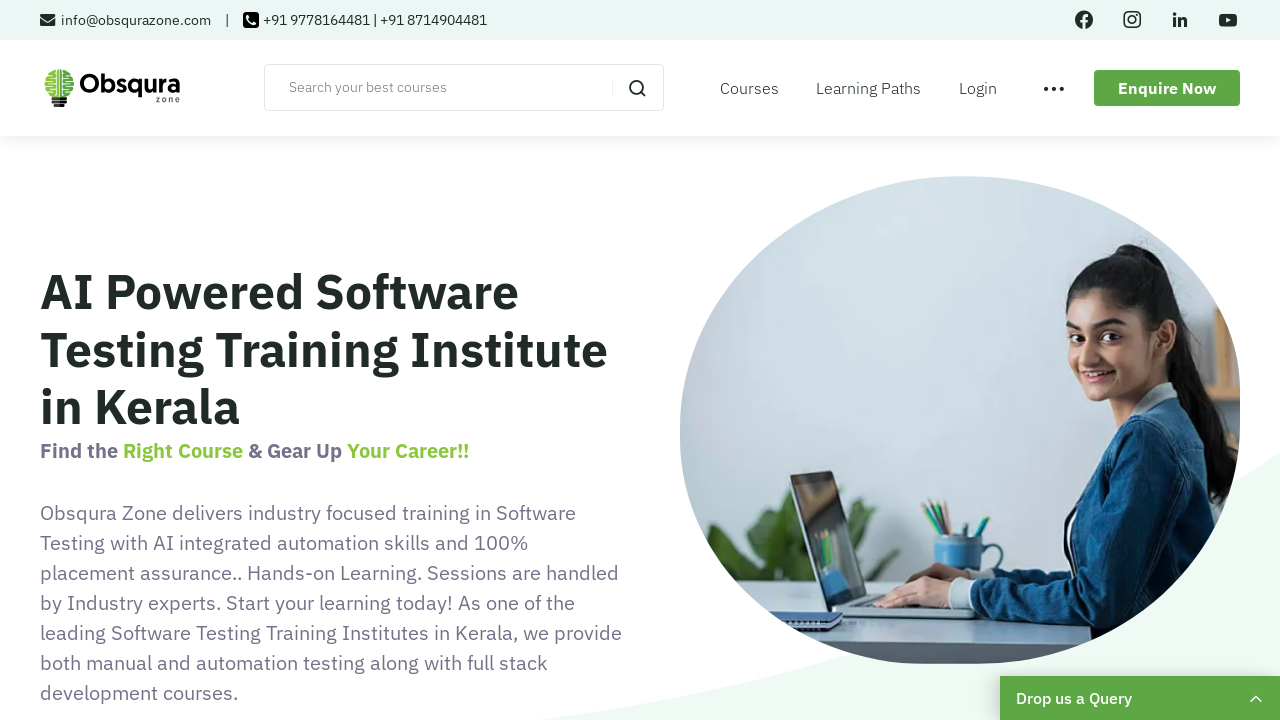

Verified that the first image element is visible
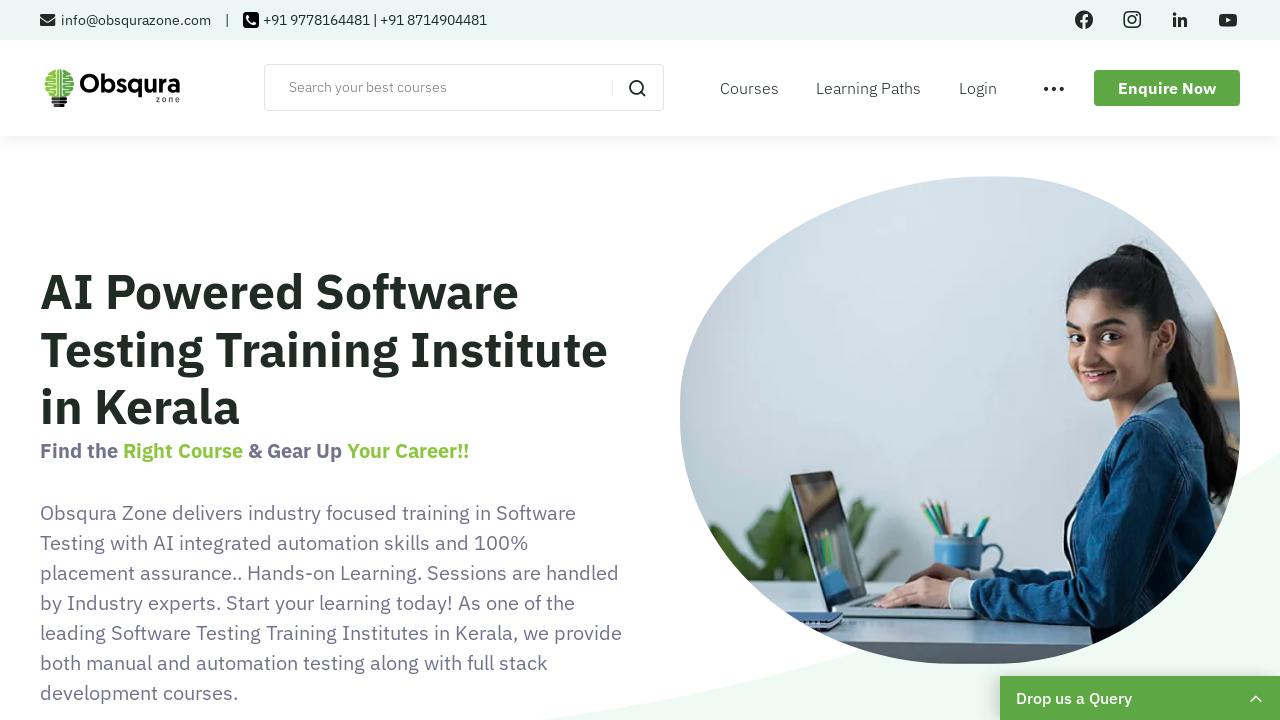

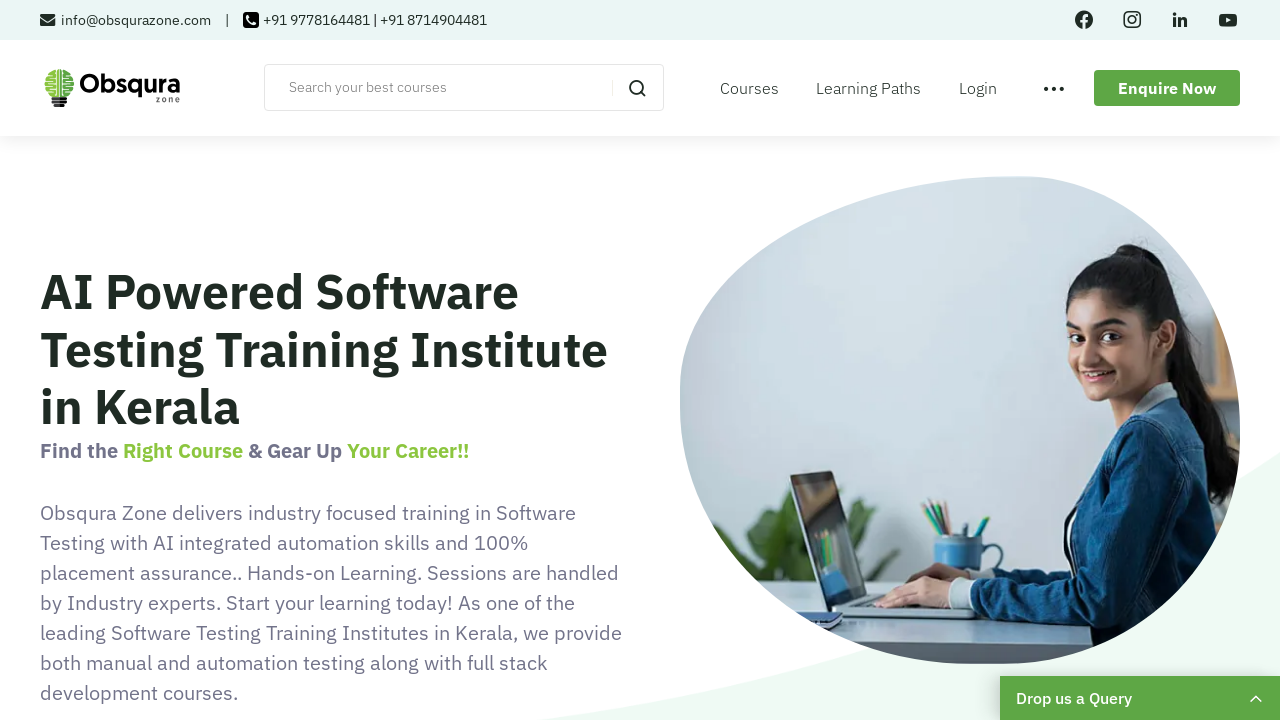